Tests dynamic loading with explicit wait by navigating through links and waiting for elements to become visible

Starting URL: http://the-internet.herokuapp.com/

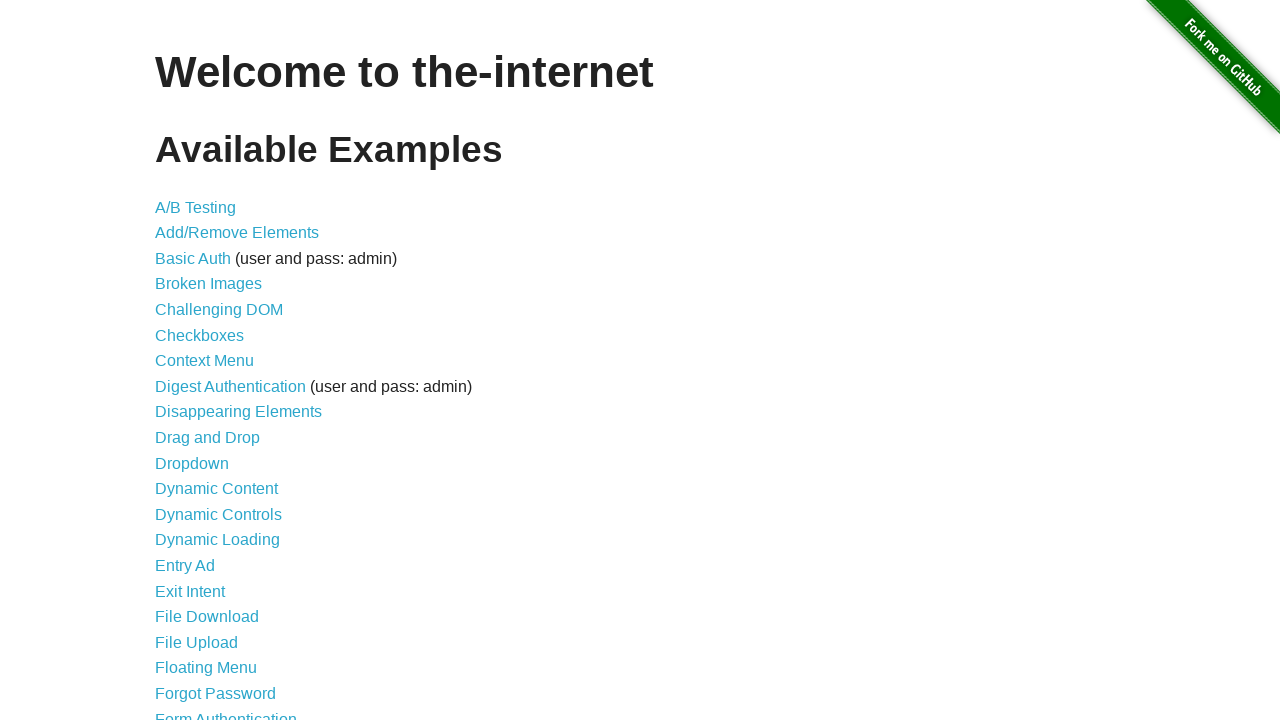

Clicked on Dynamic Loading link at (218, 540) on text='Dynamic Loading'
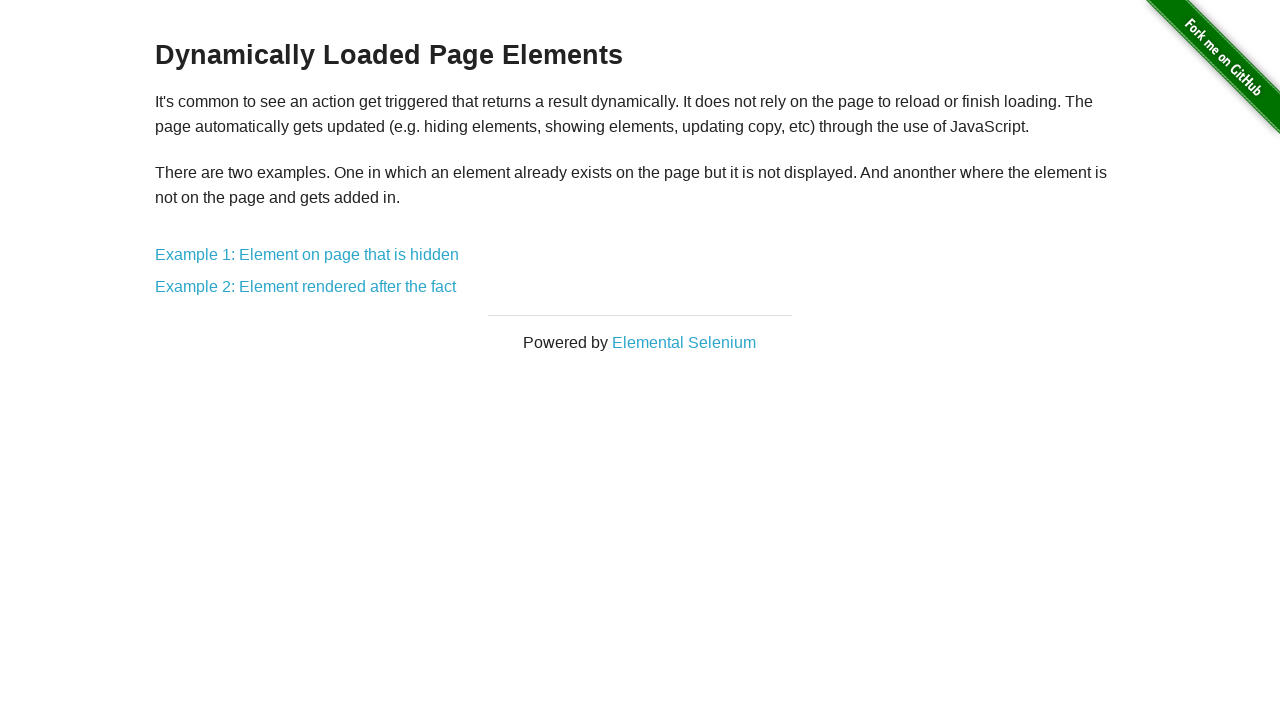

Clicked on Example 2: Element rendered after the fact link at (306, 287) on text='Example 2: Element rendered after the fact'
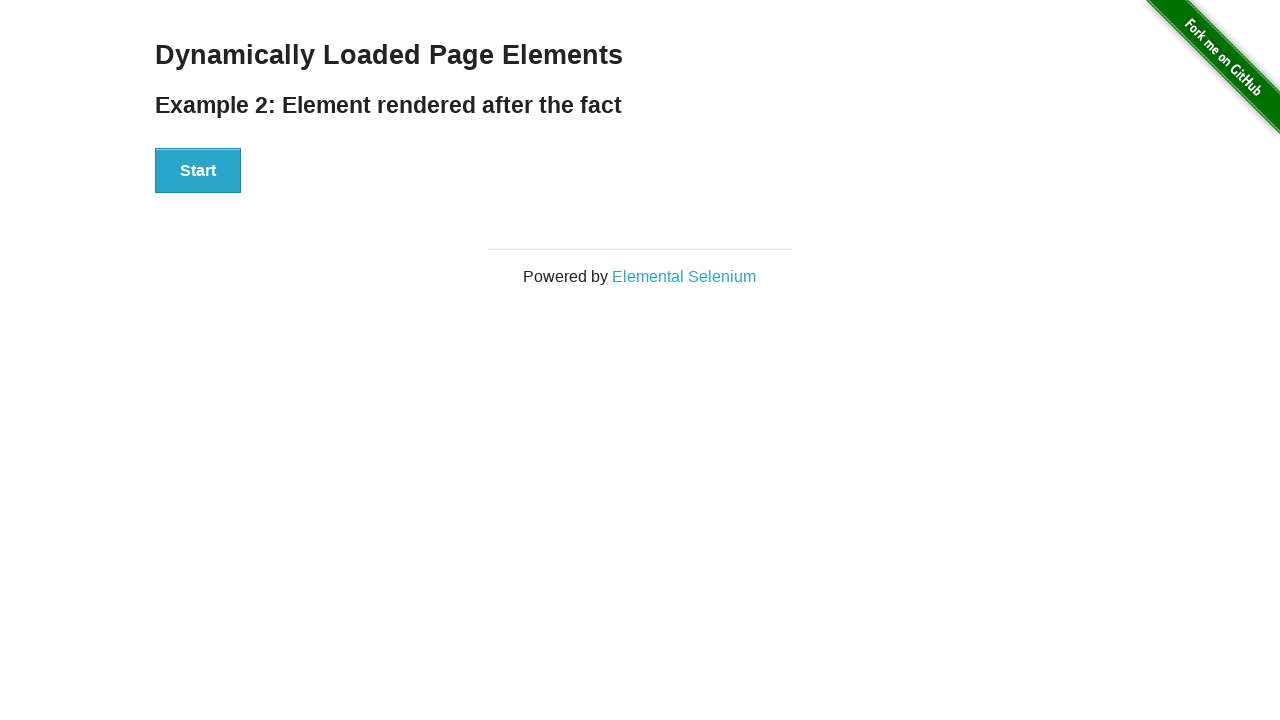

Clicked Start button to trigger dynamic loading at (198, 171) on xpath=//button[text() = 'Start']
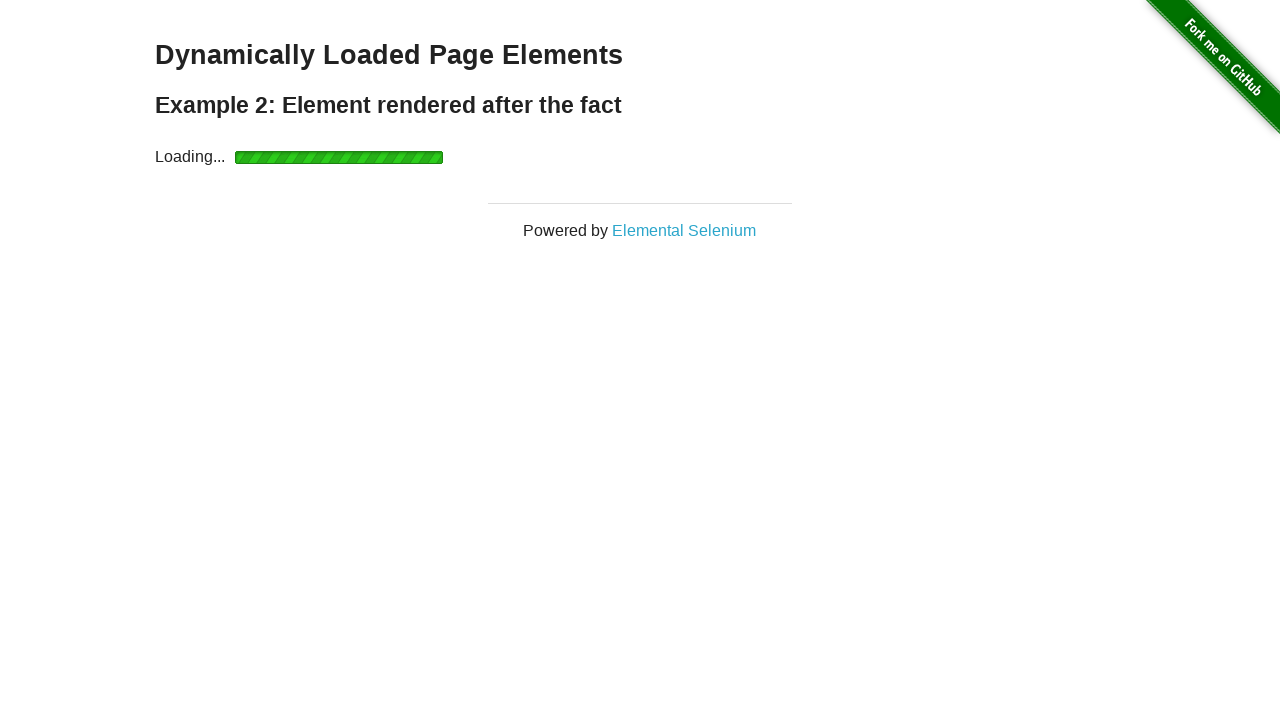

Waited for finish div to become visible
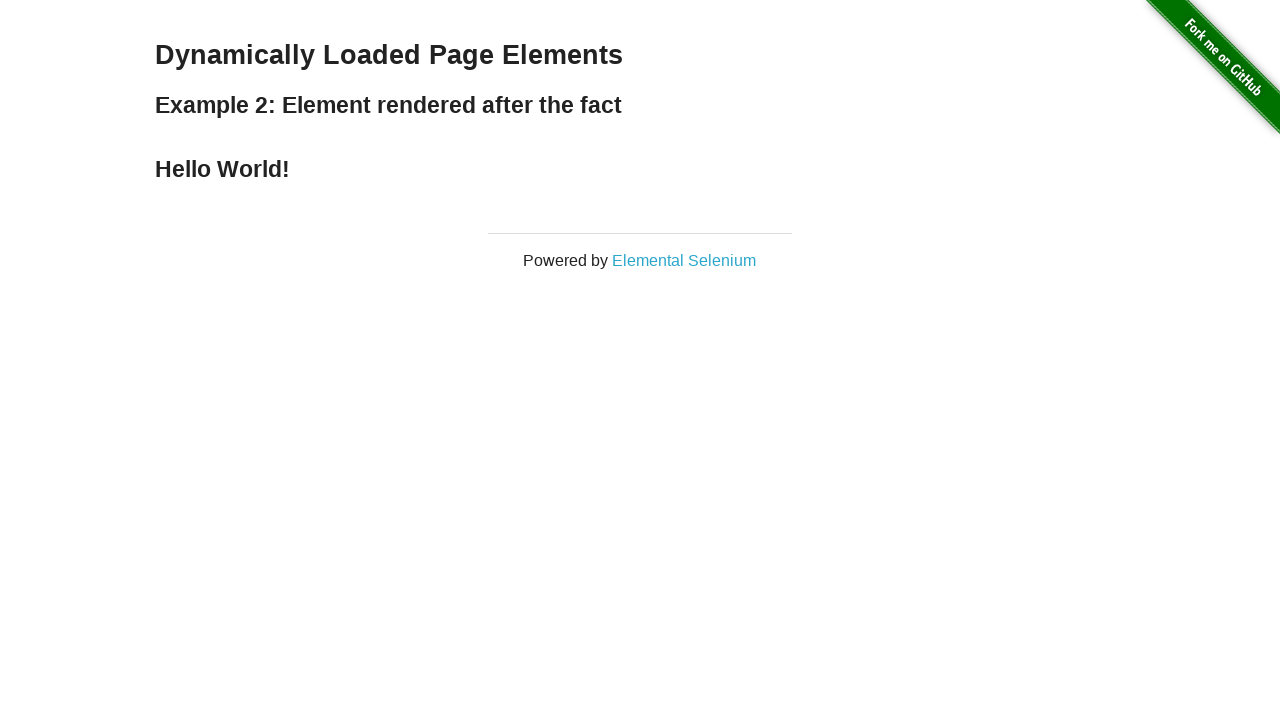

Located dynamically loaded h4 element
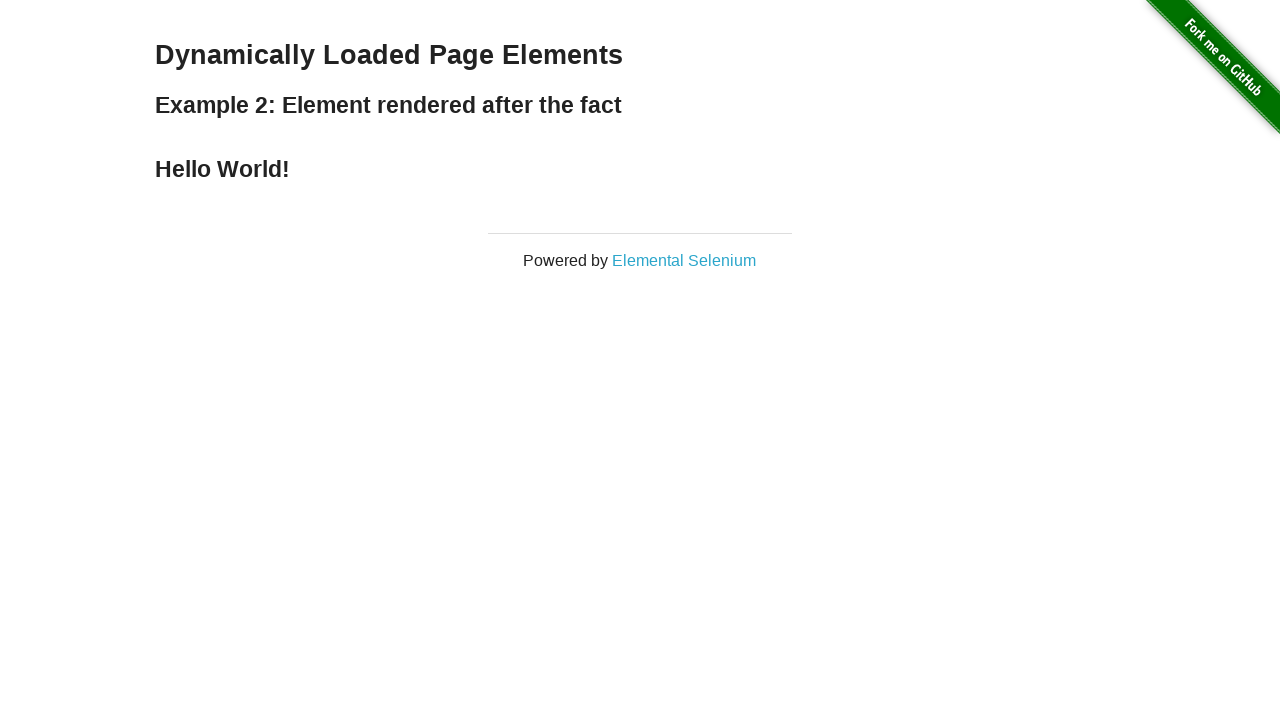

Retrieved text content from dynamically loaded element: 'Hello World!'
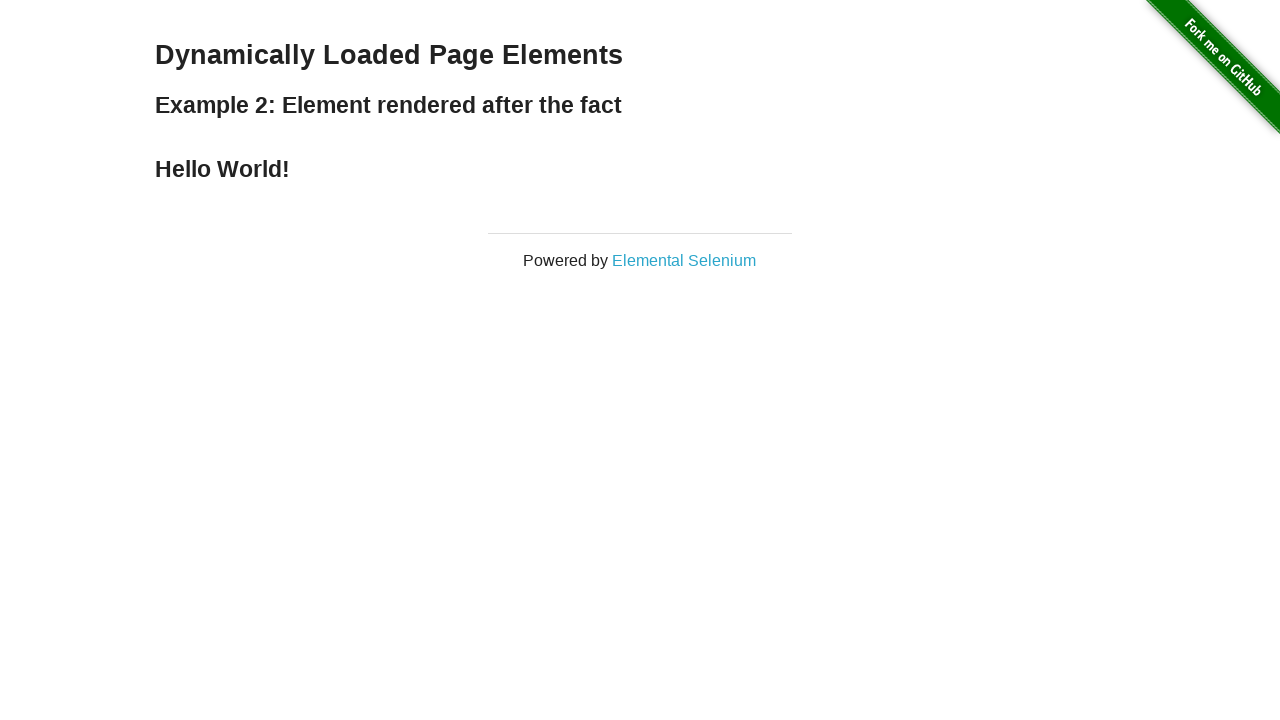

Printed dynamic element message: Hello World!
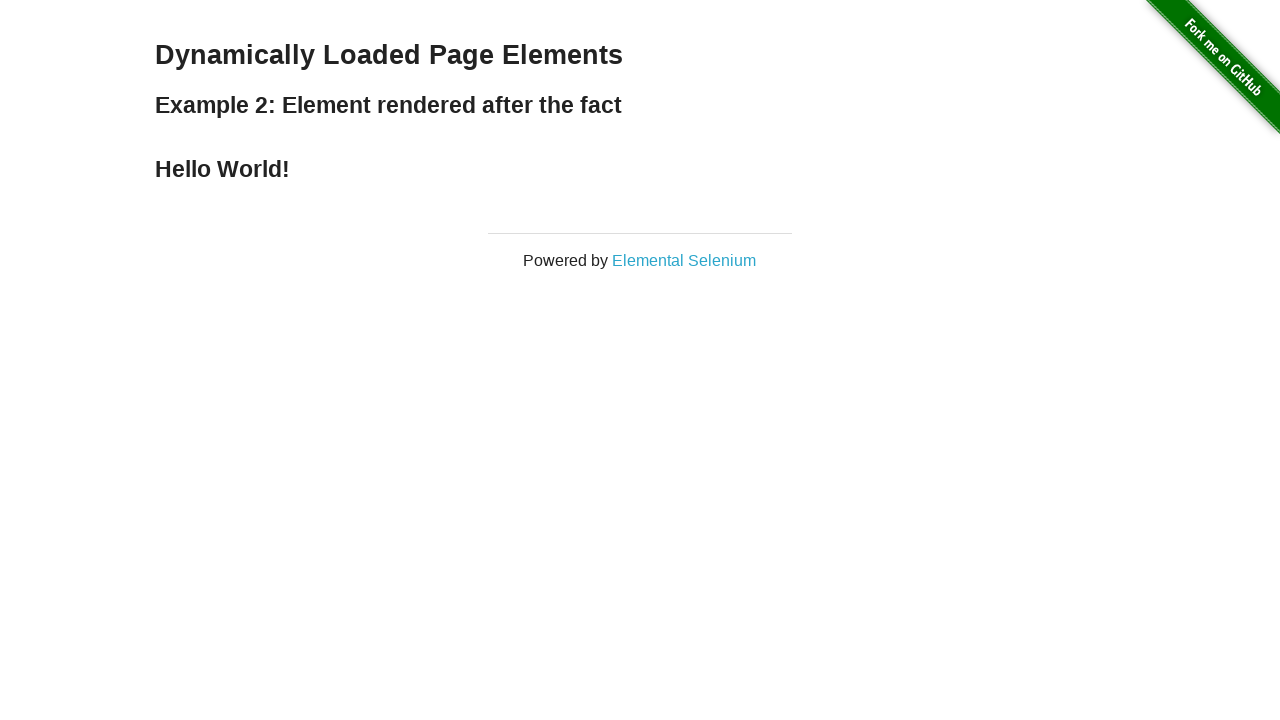

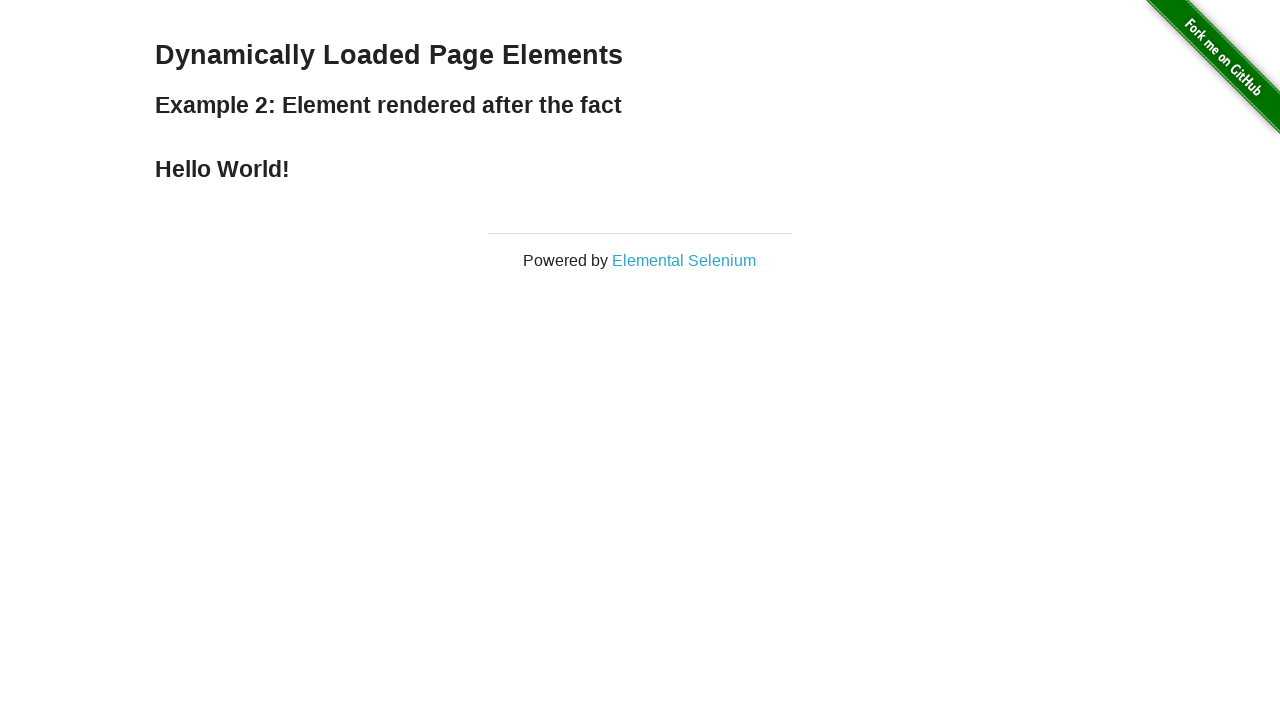